Tests the search filter functionality on a grocery offers page by searching for "Rice" and verifying that all displayed results contain the search term.

Starting URL: https://rahulshettyacademy.com/greenkart/#/offers

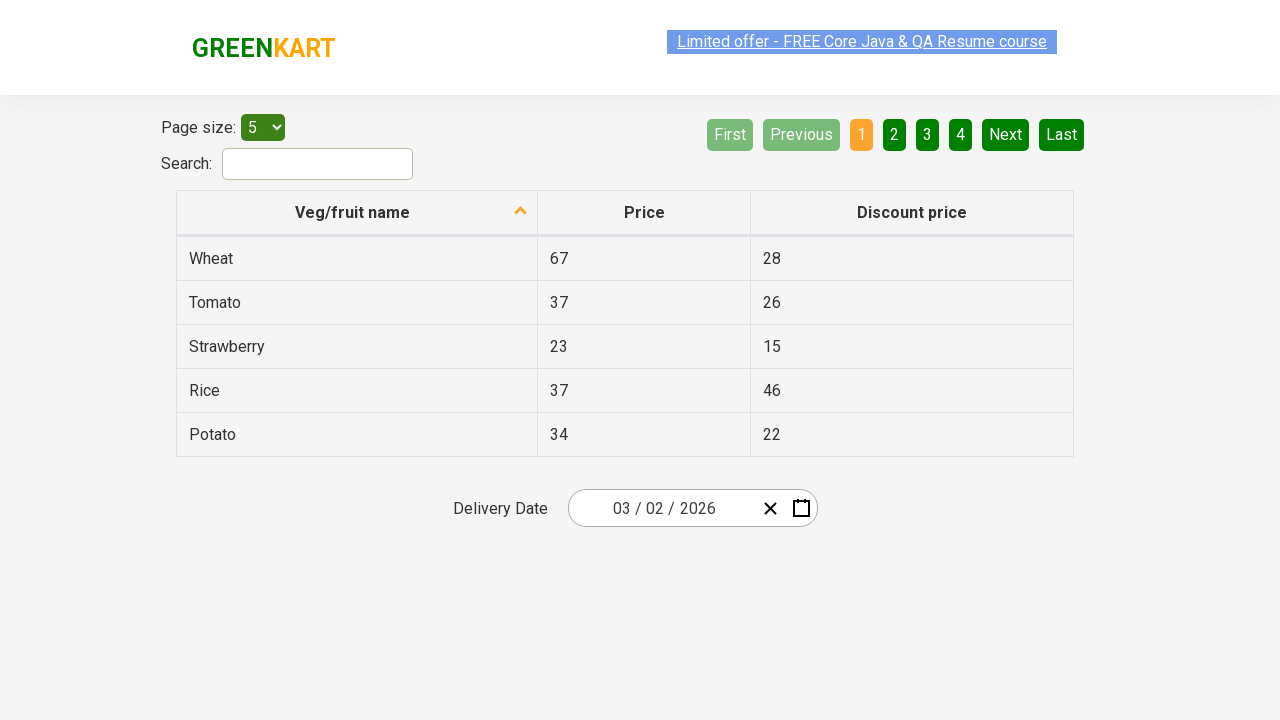

Filled search field with 'Rice' on #search-field
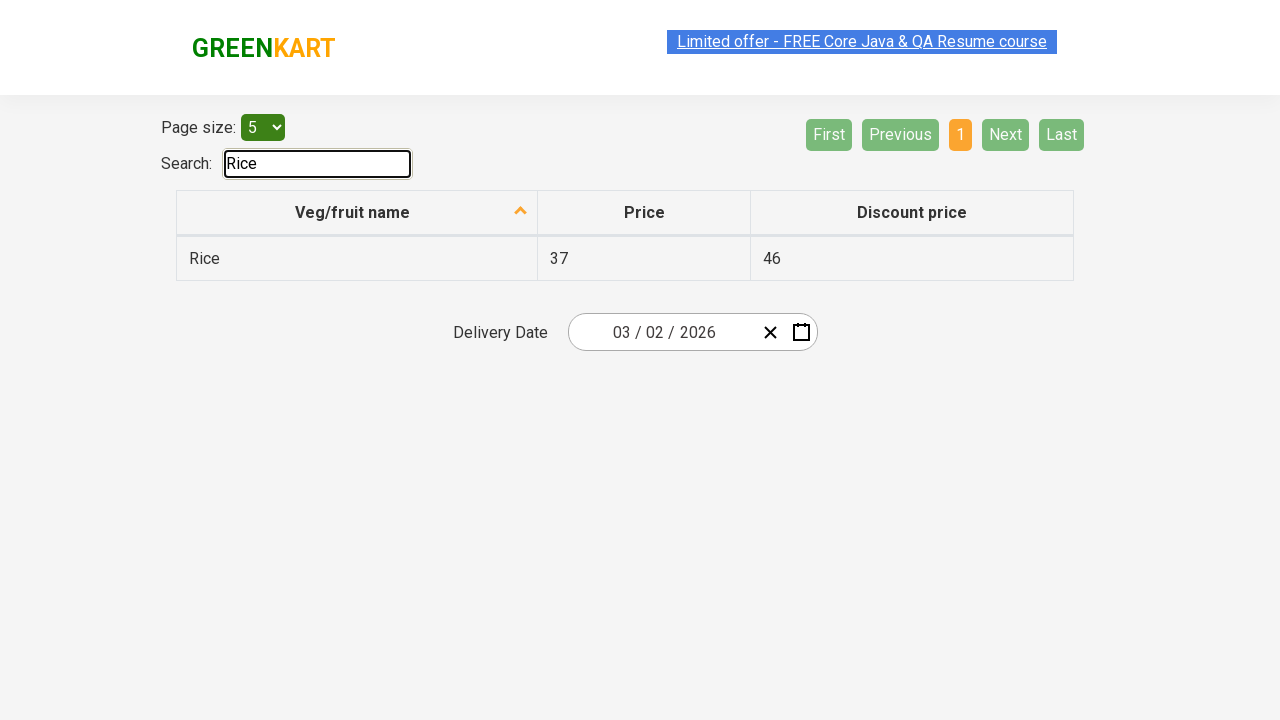

Waited 500ms for filter to apply
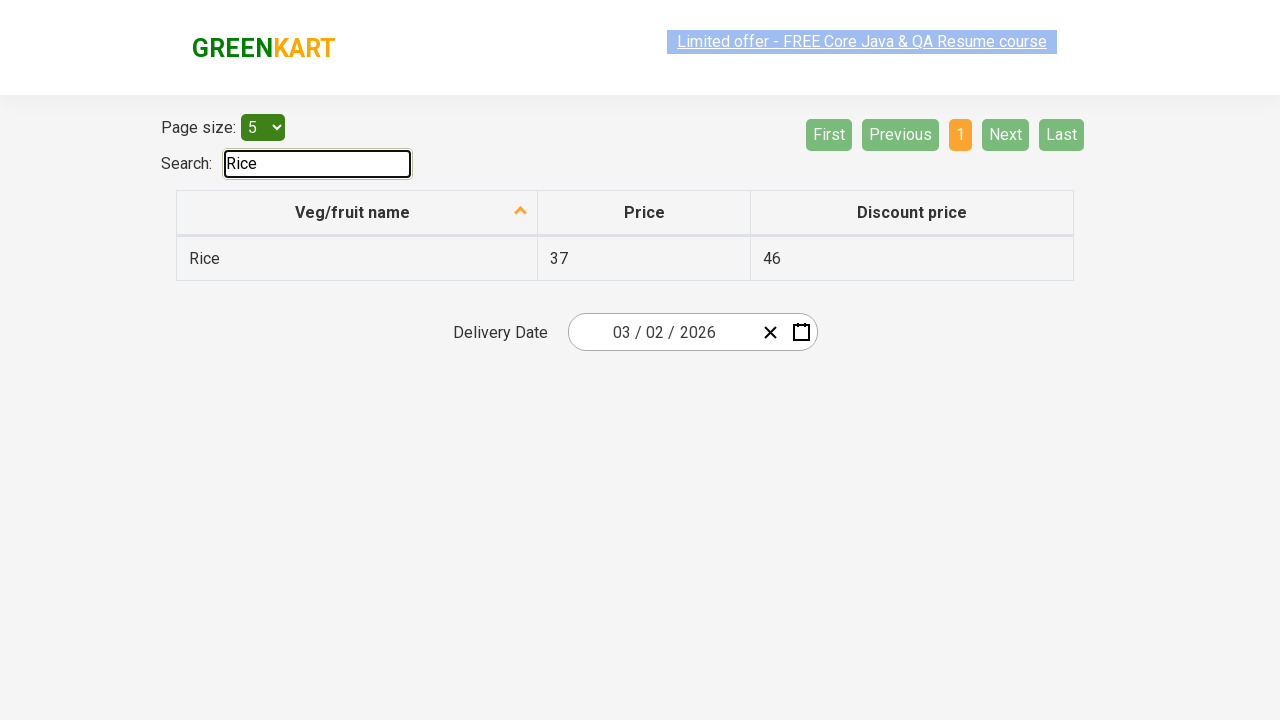

Retrieved all product names from table first column
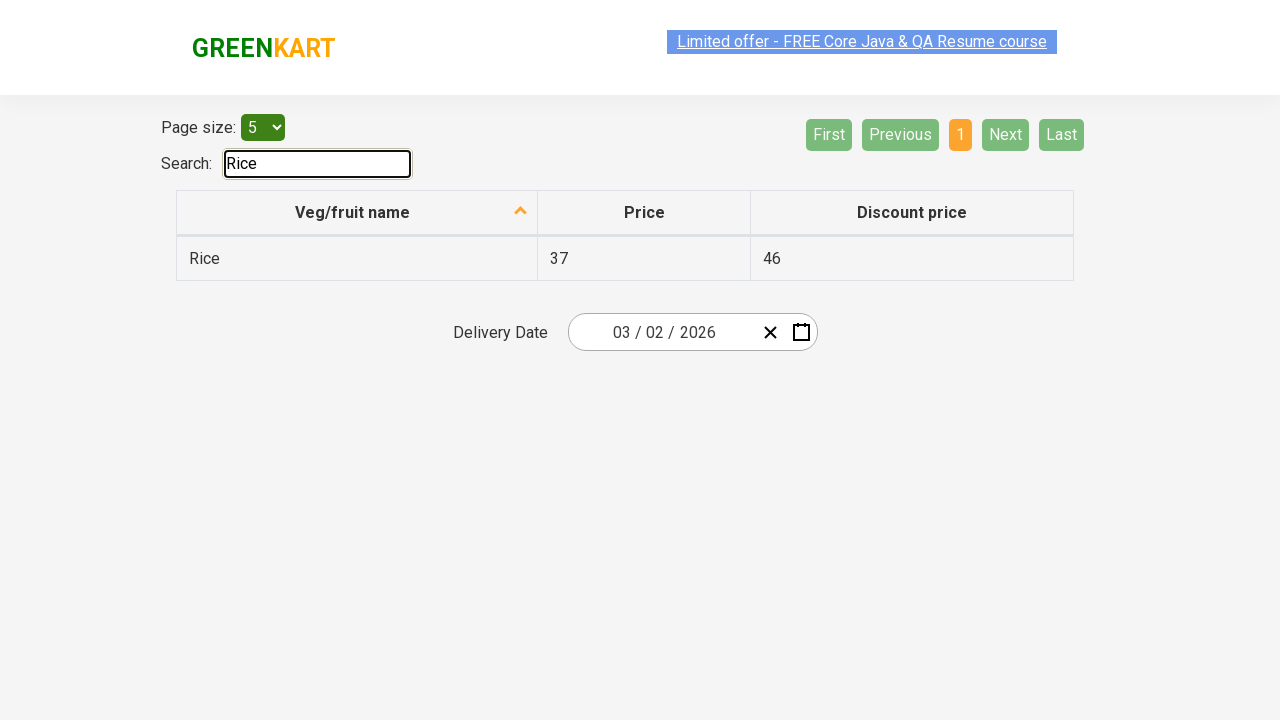

Verified search result contains 'Rice': 'Rice'
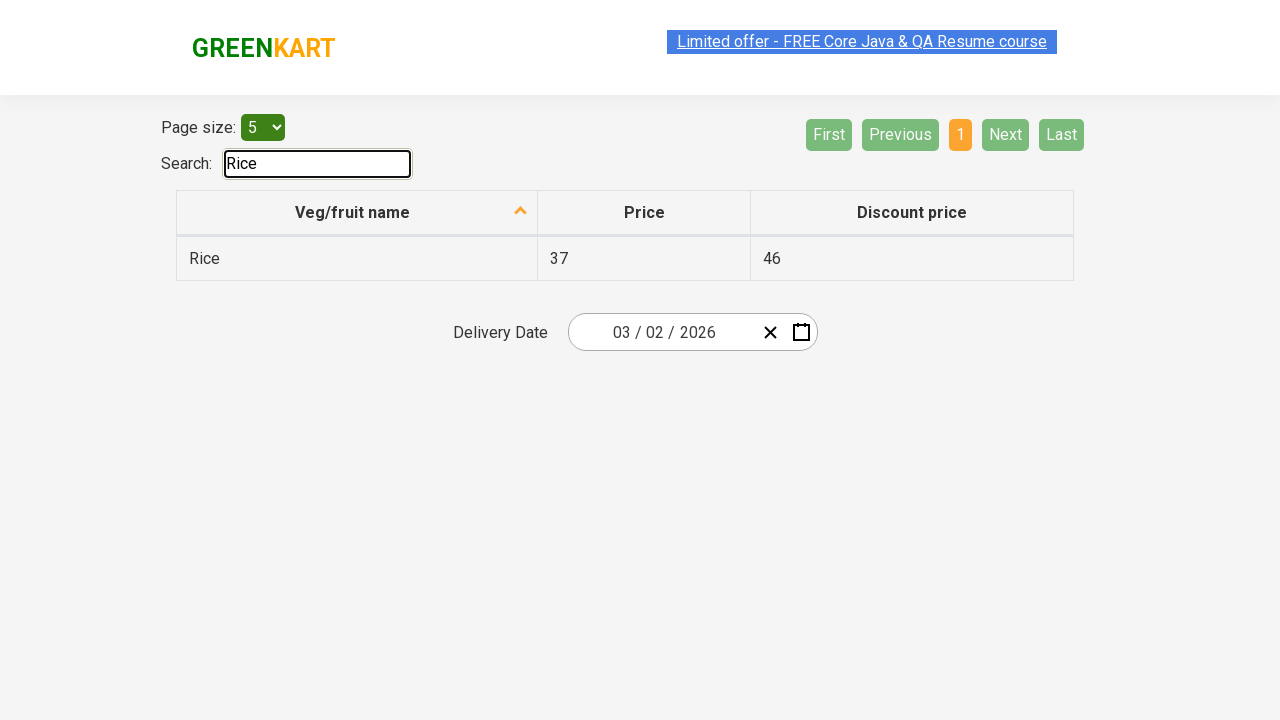

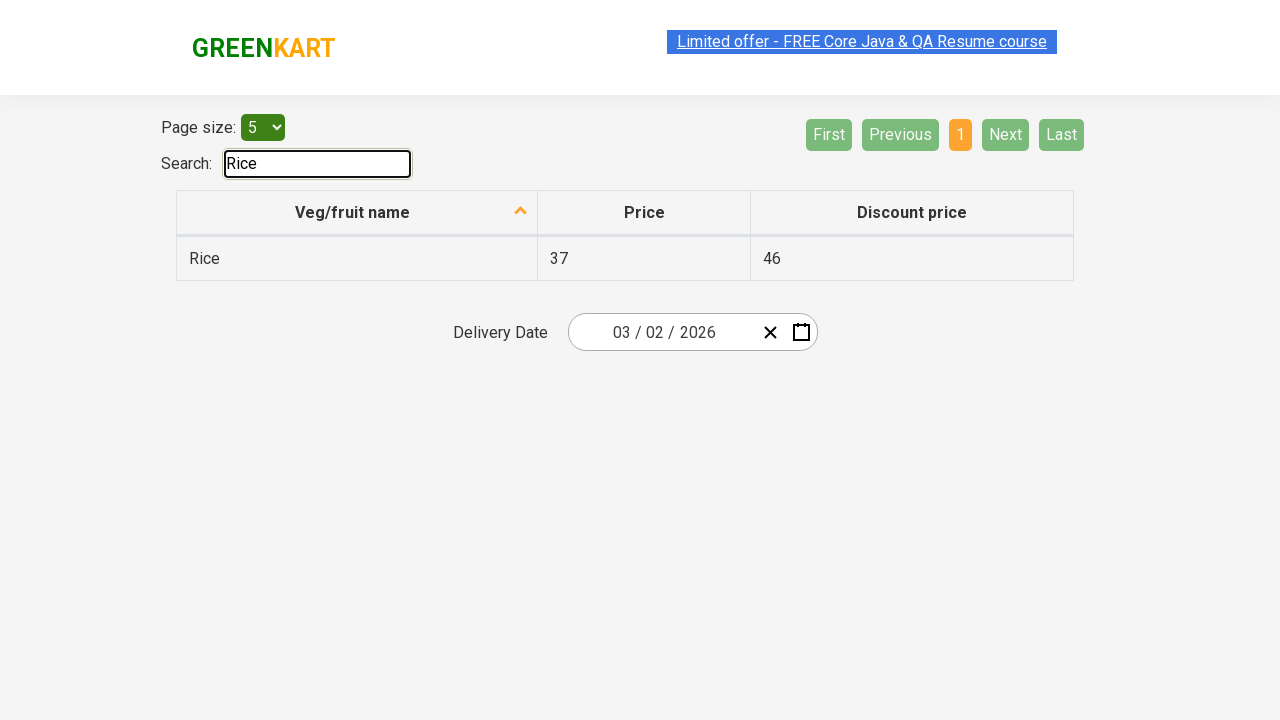